Tests the registration form by filling in the first name field and performing a double-click action on the name input element

Starting URL: https://grotechminds.com/registration/

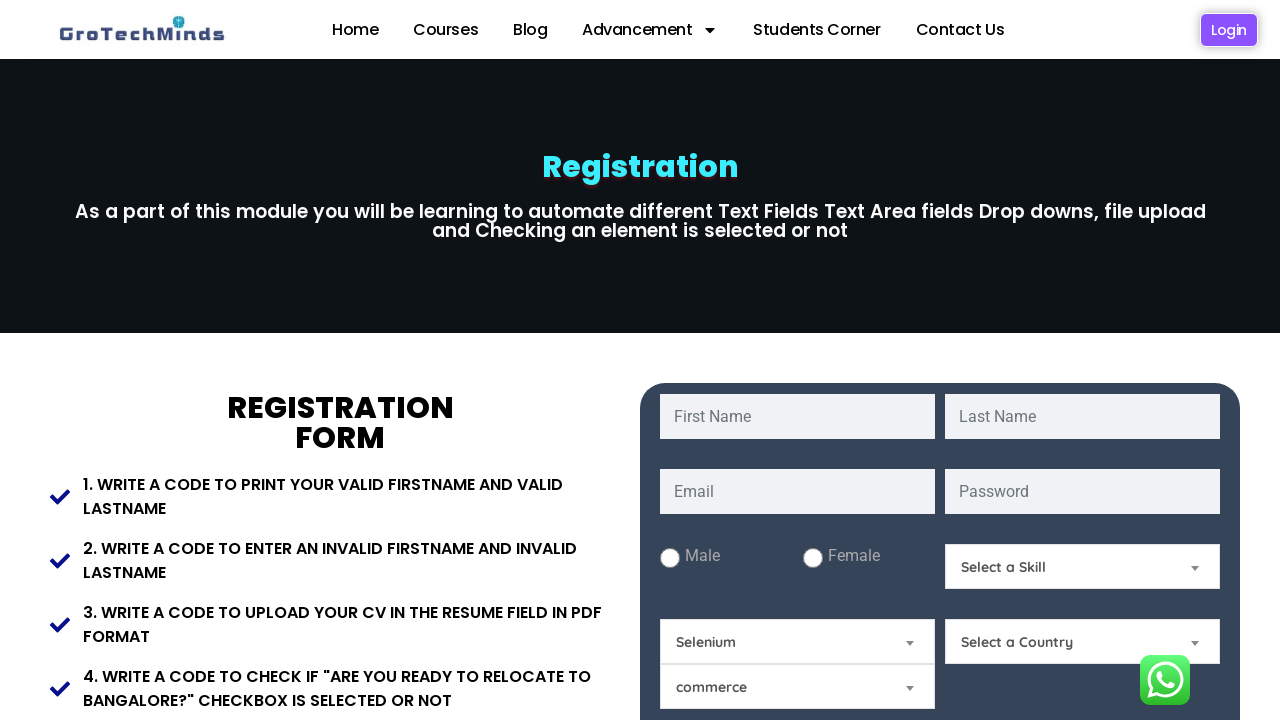

Waited 2 seconds for page to load
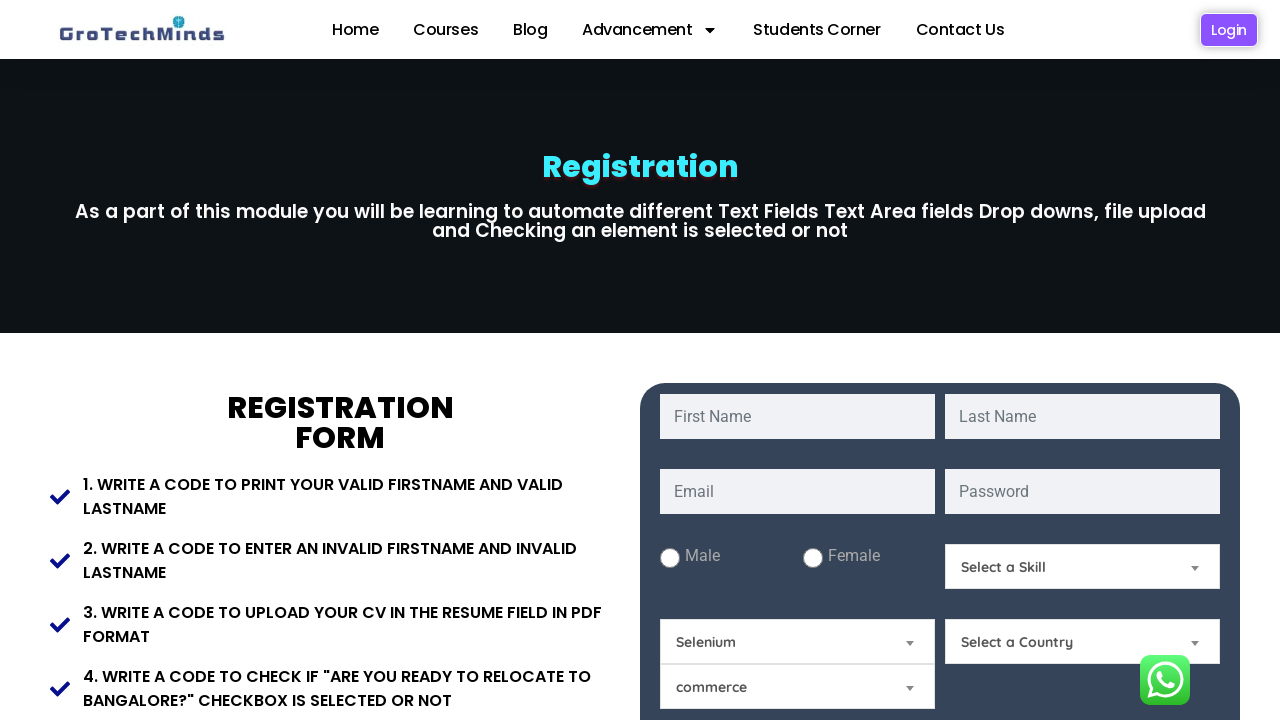

Filled first name field with 'Alekhya' on input[placeholder='First Name']
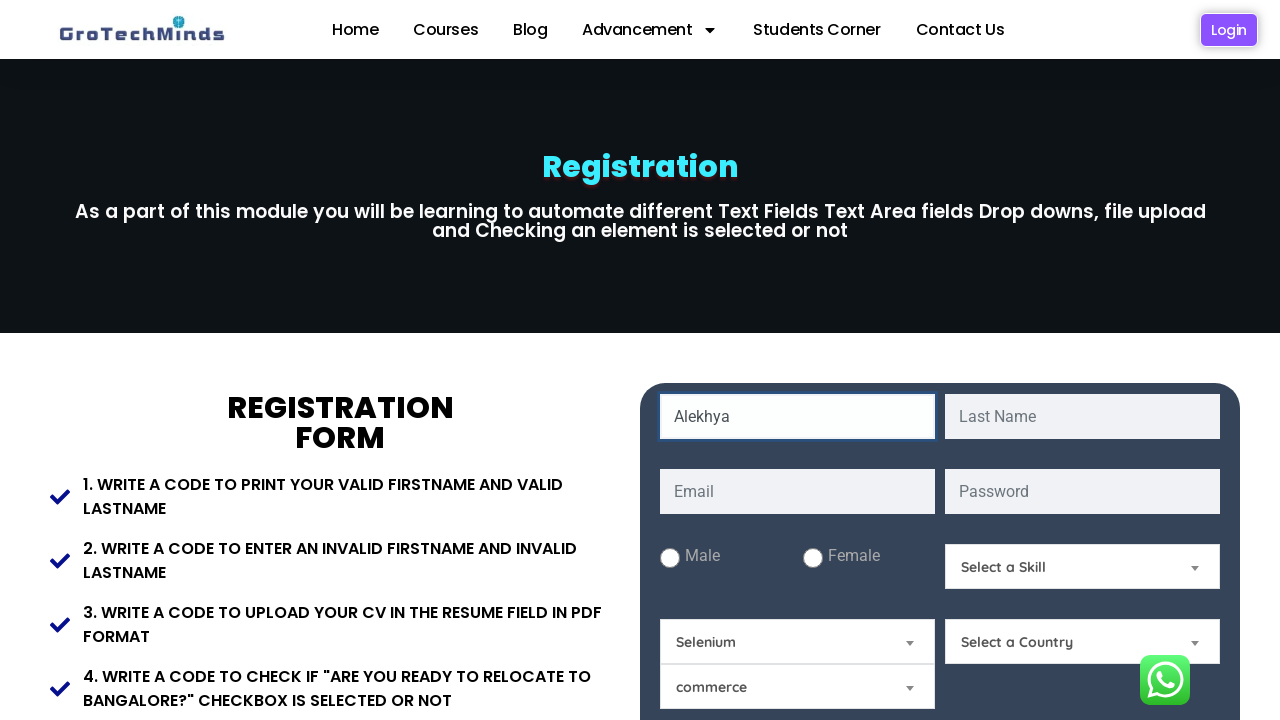

Double-clicked on first name input field at (798, 416) on #fname
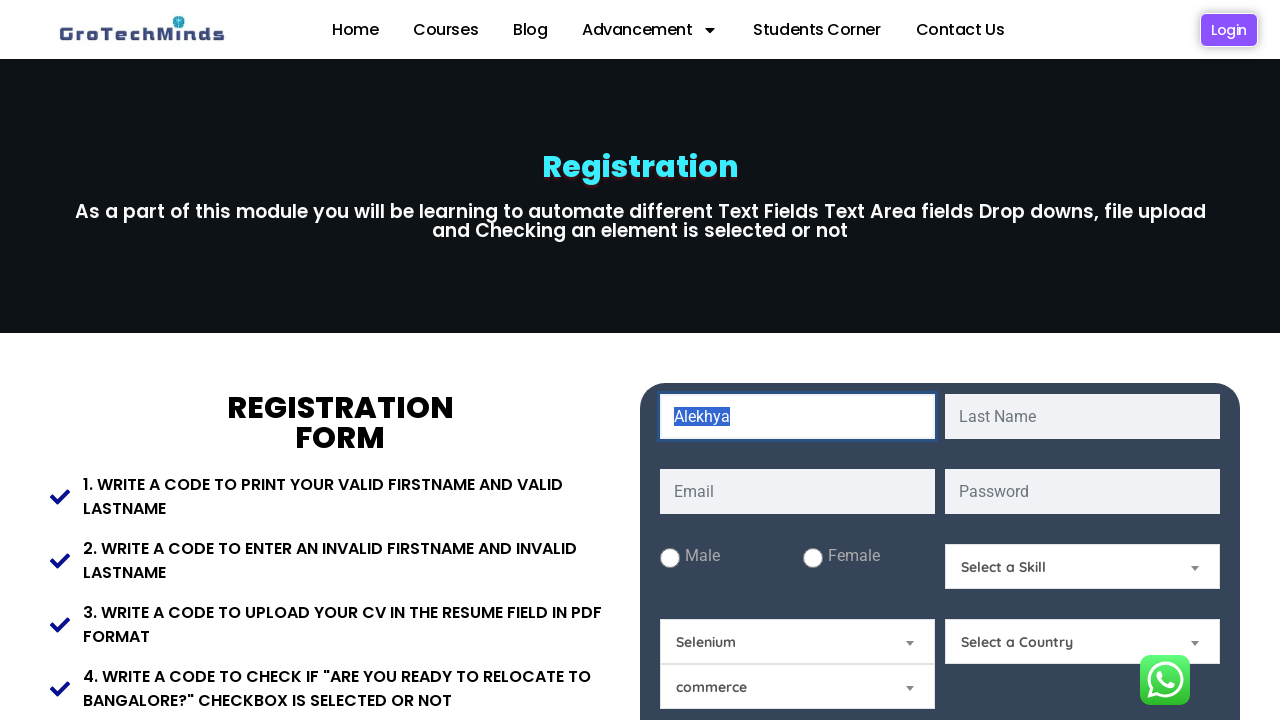

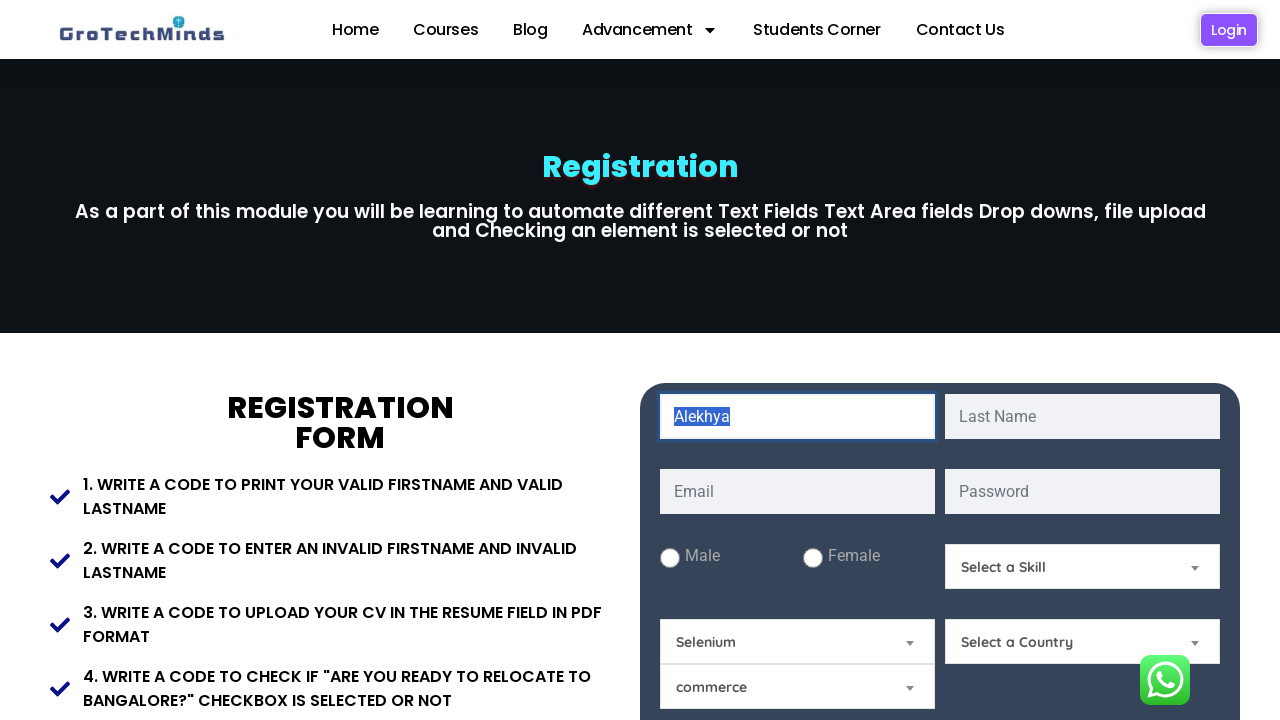